Tests the "Post Comment" button functionality by clicking the button and verifying the POST successful message is displayed

Starting URL: https://example.cypress.io/commands/network-requests

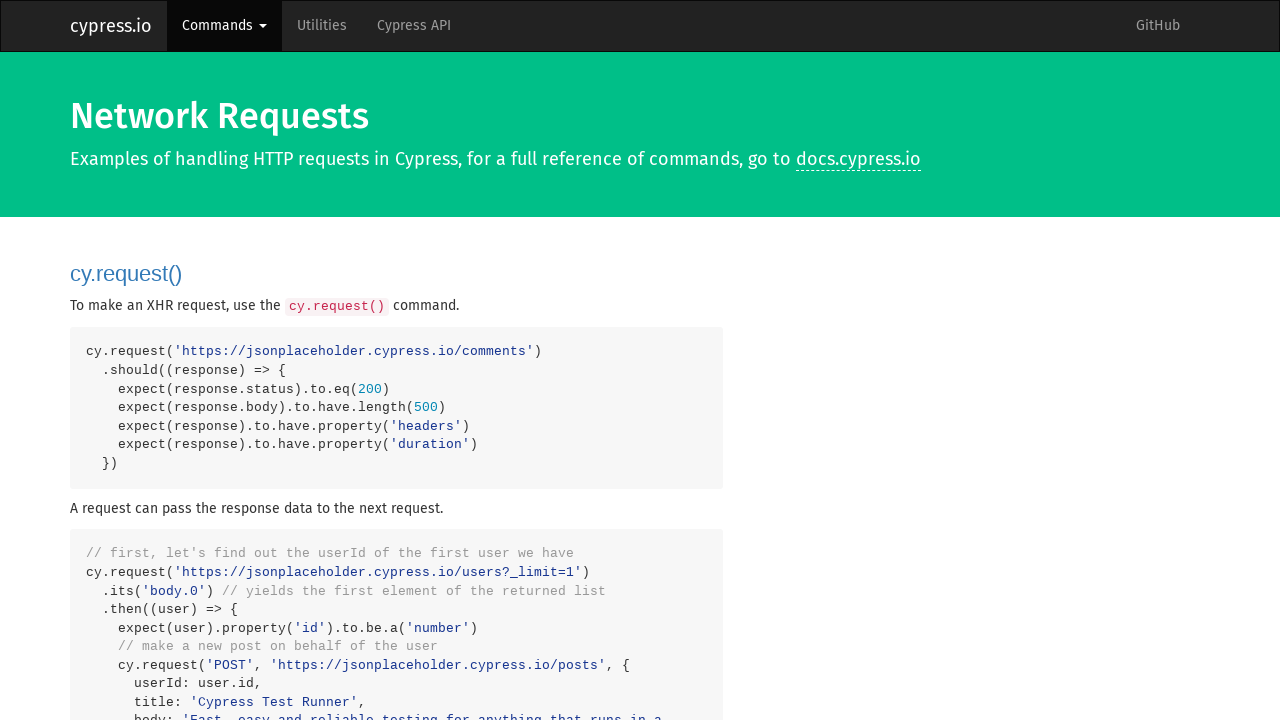

Mocked POST comment endpoint to return successful response
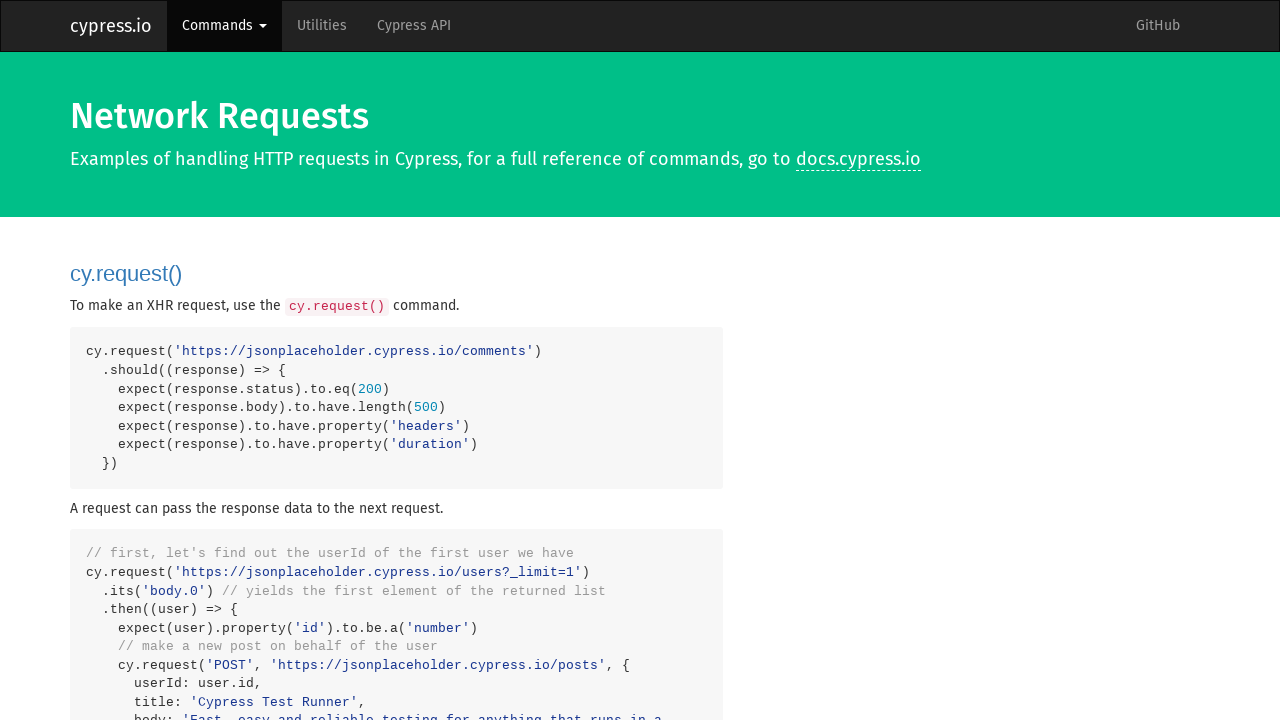

Clicked the Post Comment button at (831, 360) on text=Post Comment
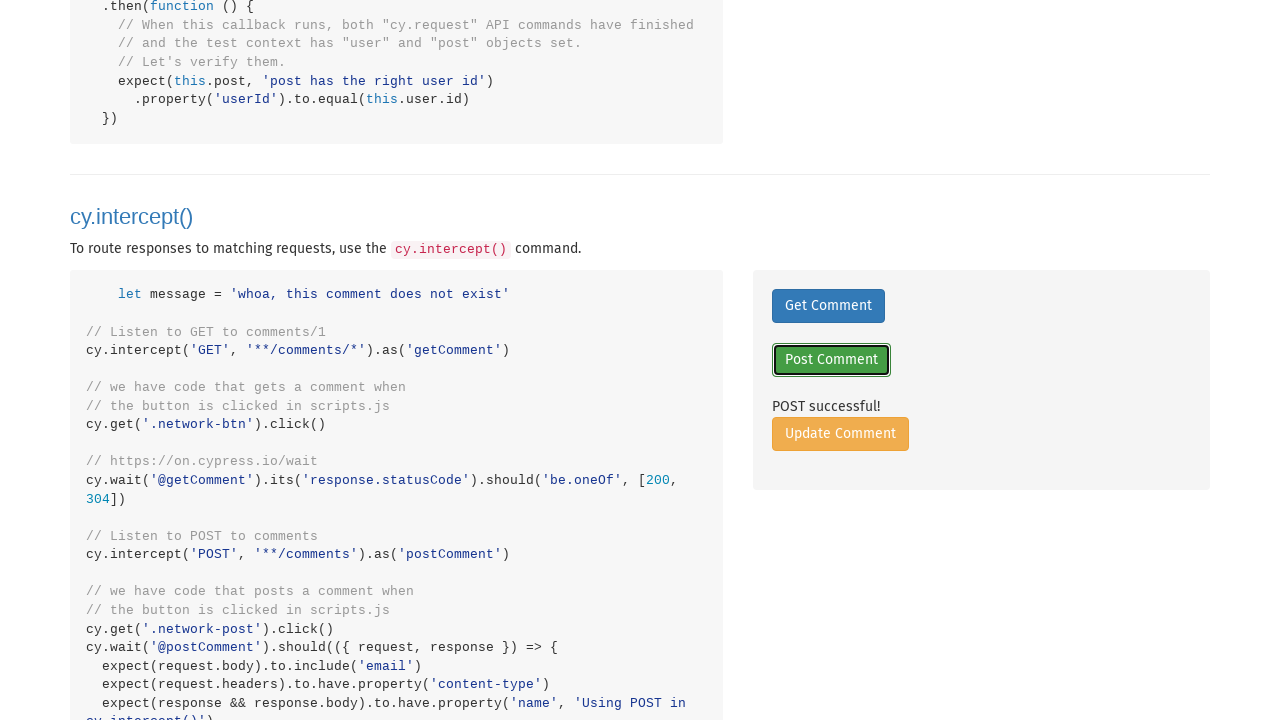

Waited for POST successful message element to appear
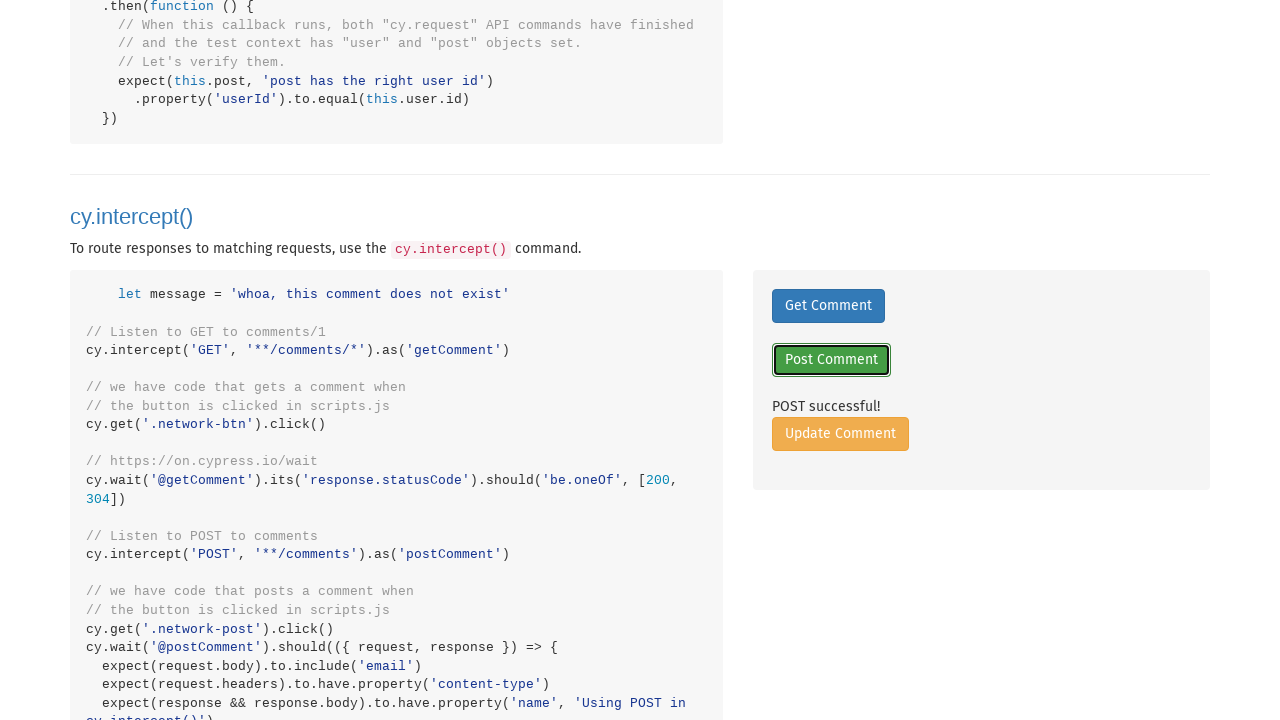

Verified POST successful message is displayed
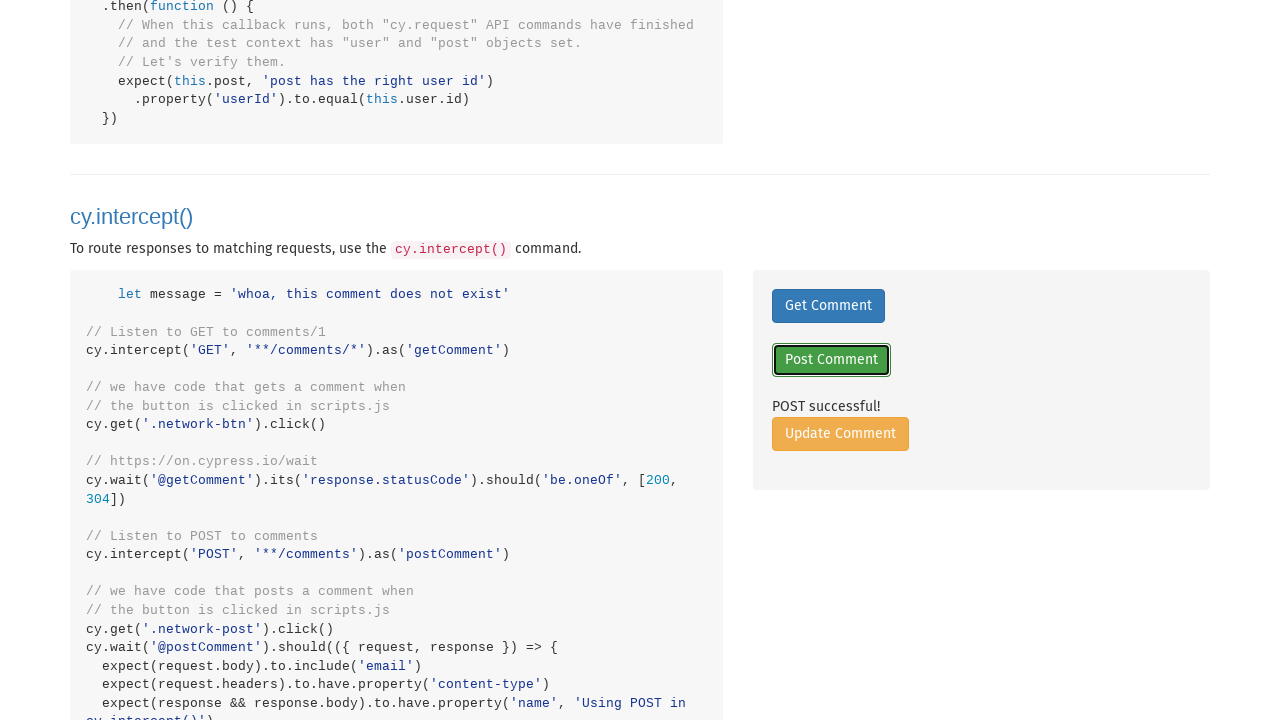

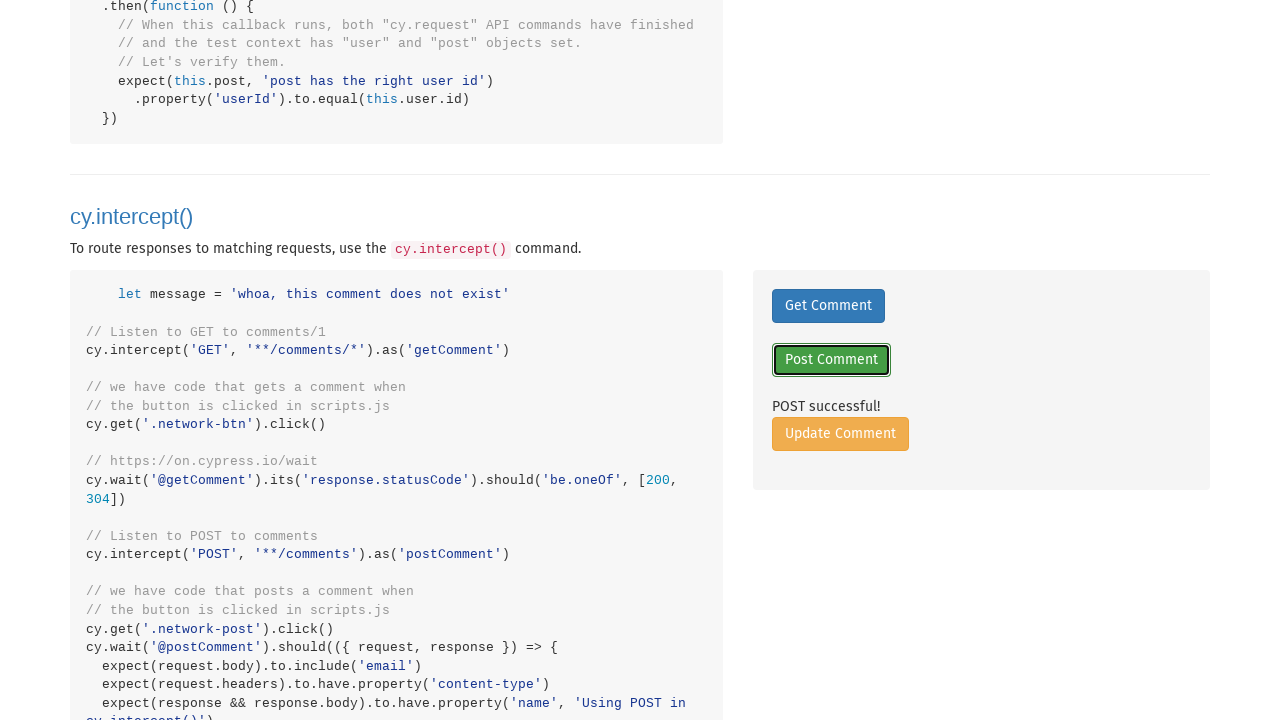